Tests Bootstrap dropdown functionality by clicking a dropdown menu button and verifying the dropdown options are displayed

Starting URL: https://www.w3schools.com/bootstrap/bootstrap_dropdowns.asp

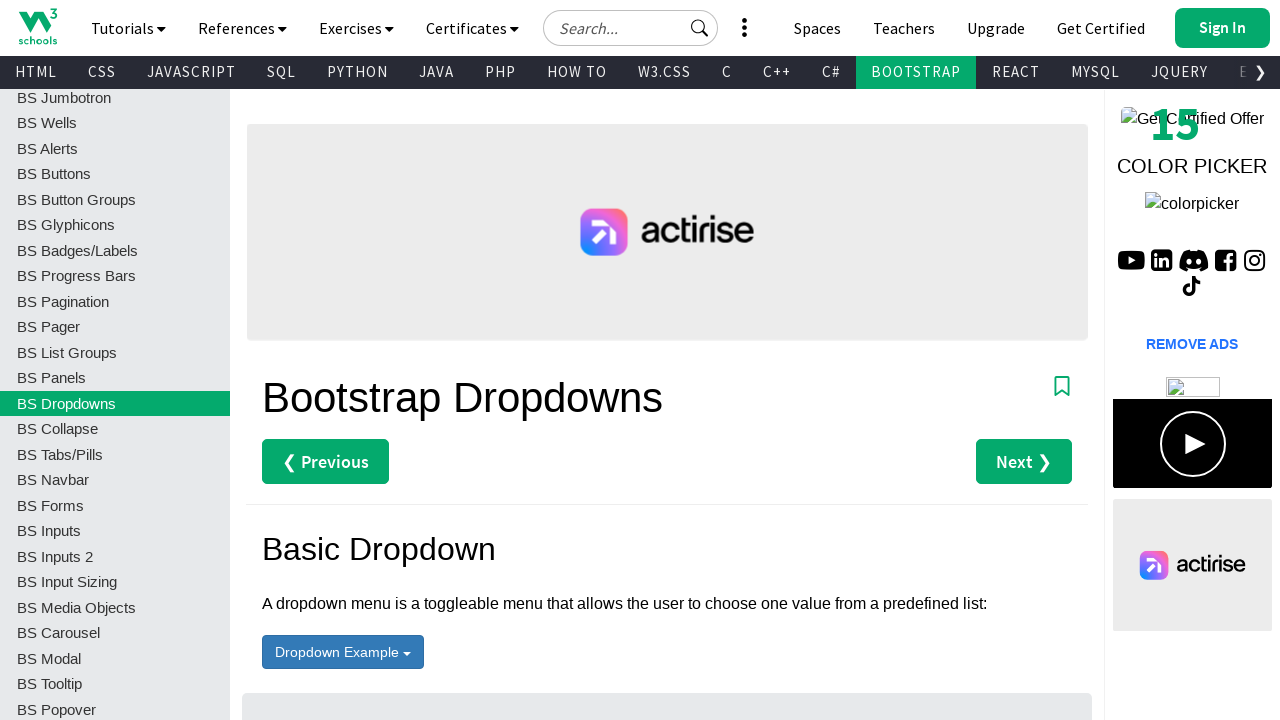

Clicked the dropdown menu button at (343, 652) on #menu1
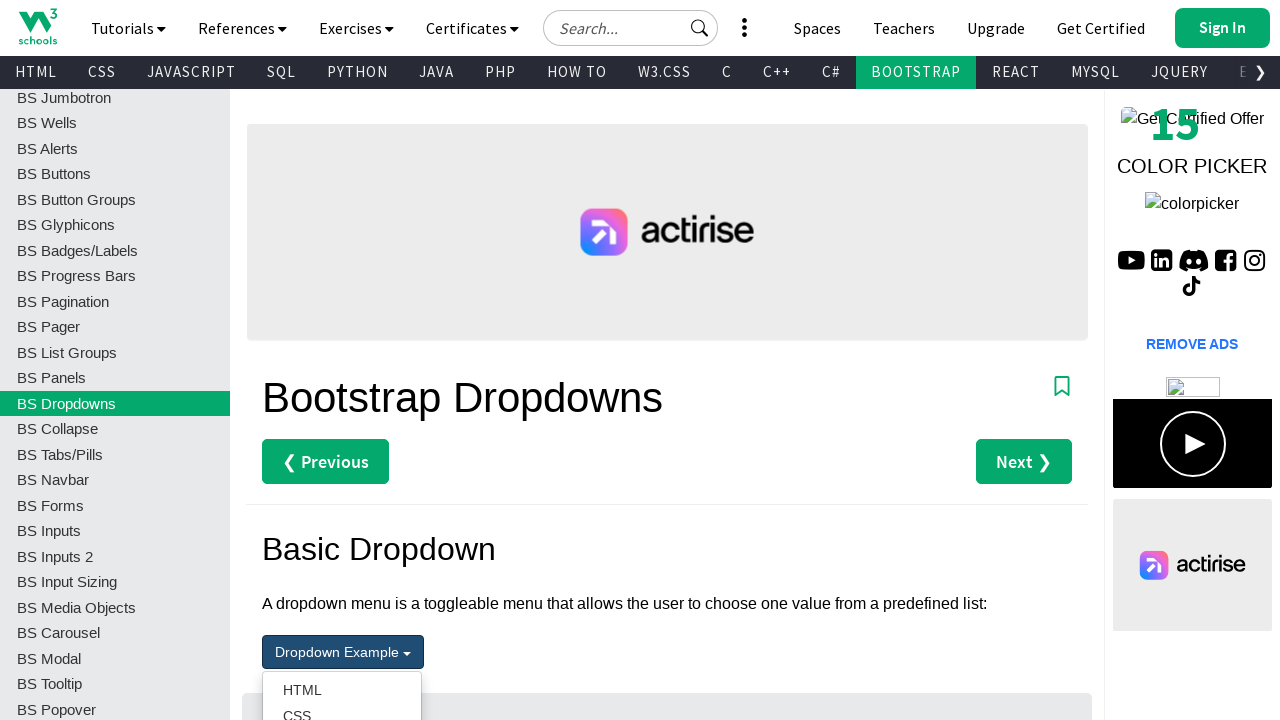

Dropdown options are now visible
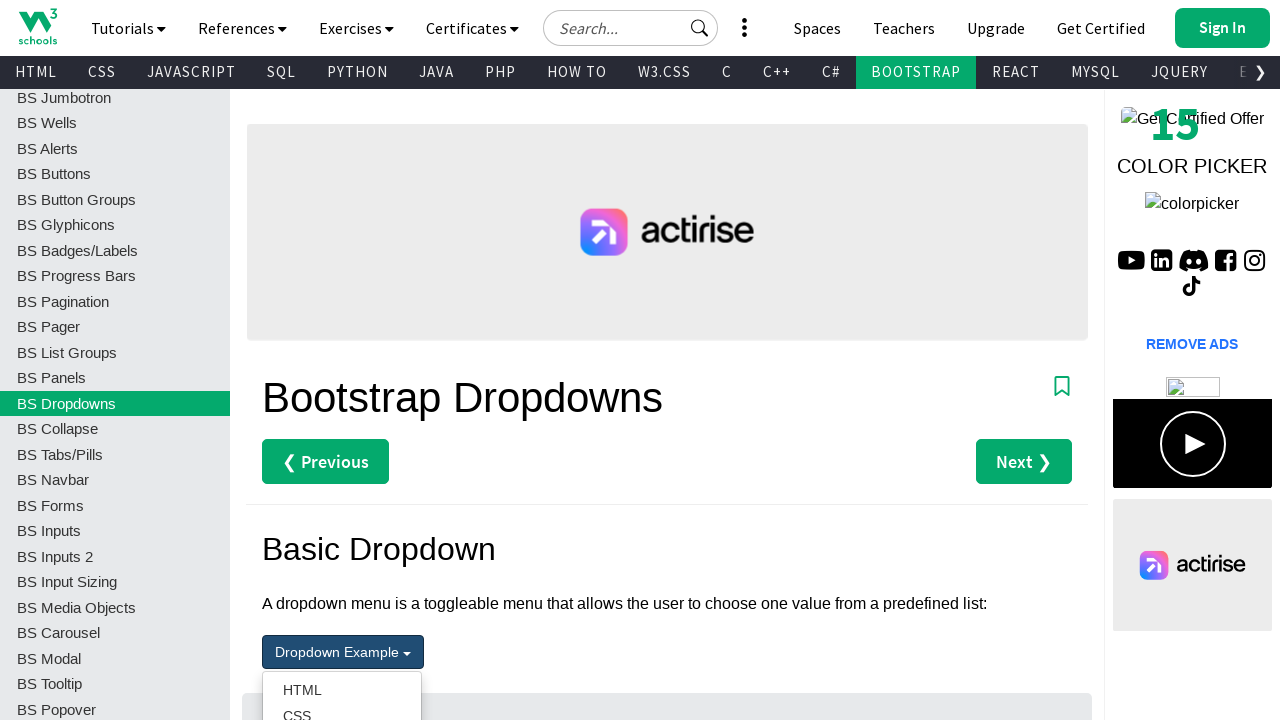

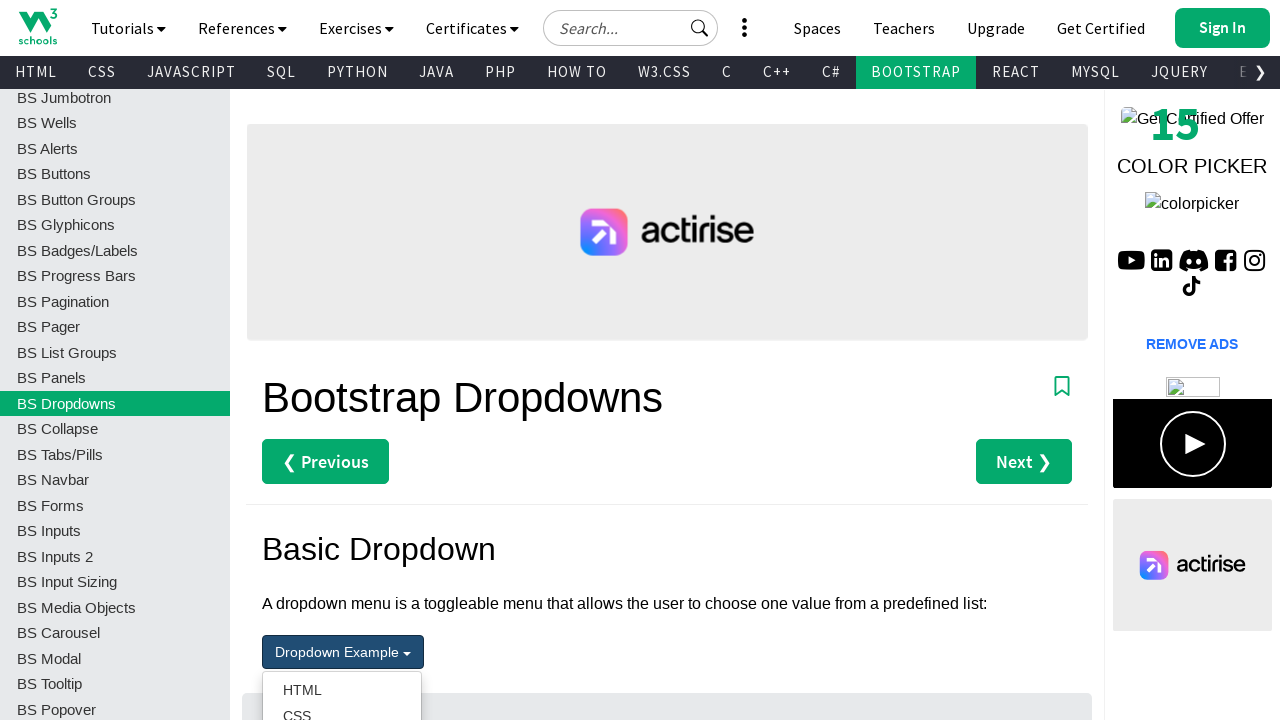